Tests form input functionality by filling the name and age fields on an MDN accessibility demo page.

Starting URL: https://mdn.github.io/learning-area/tools-testing/cross-browser-testing/accessibility/native-keyboard-accessibility.html

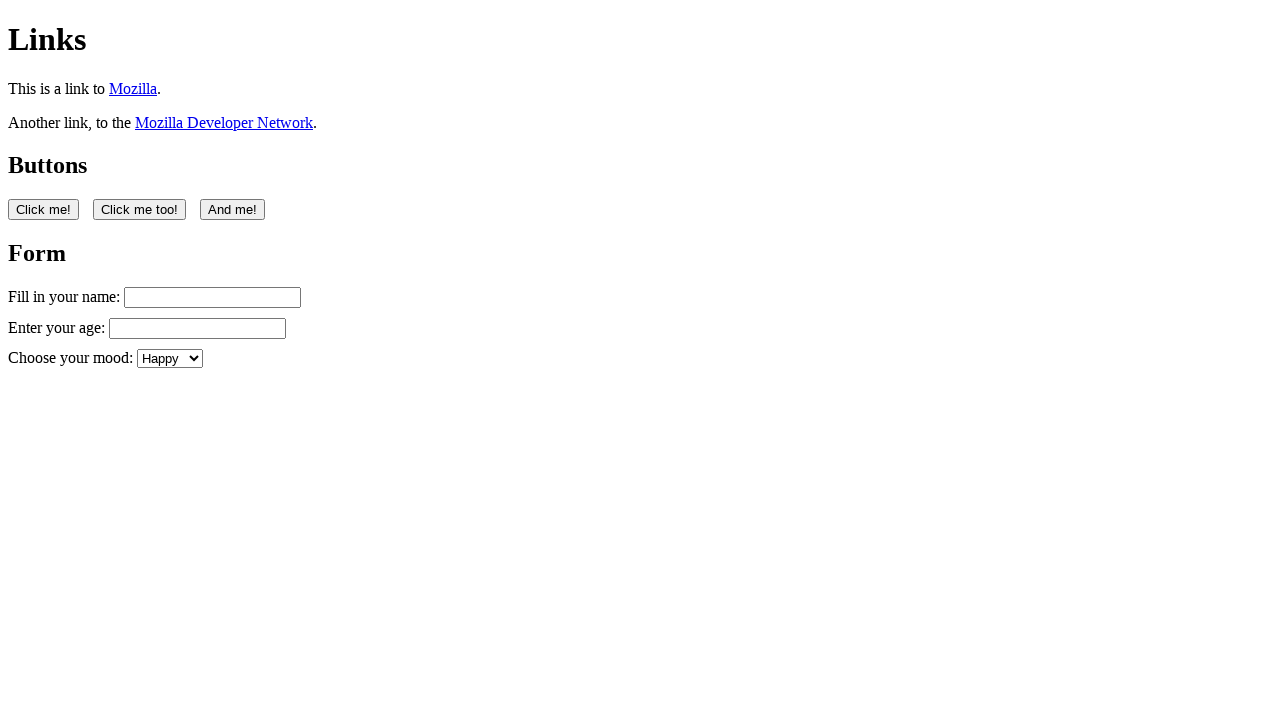

Filled name input field with 'Bob Smith' on #name
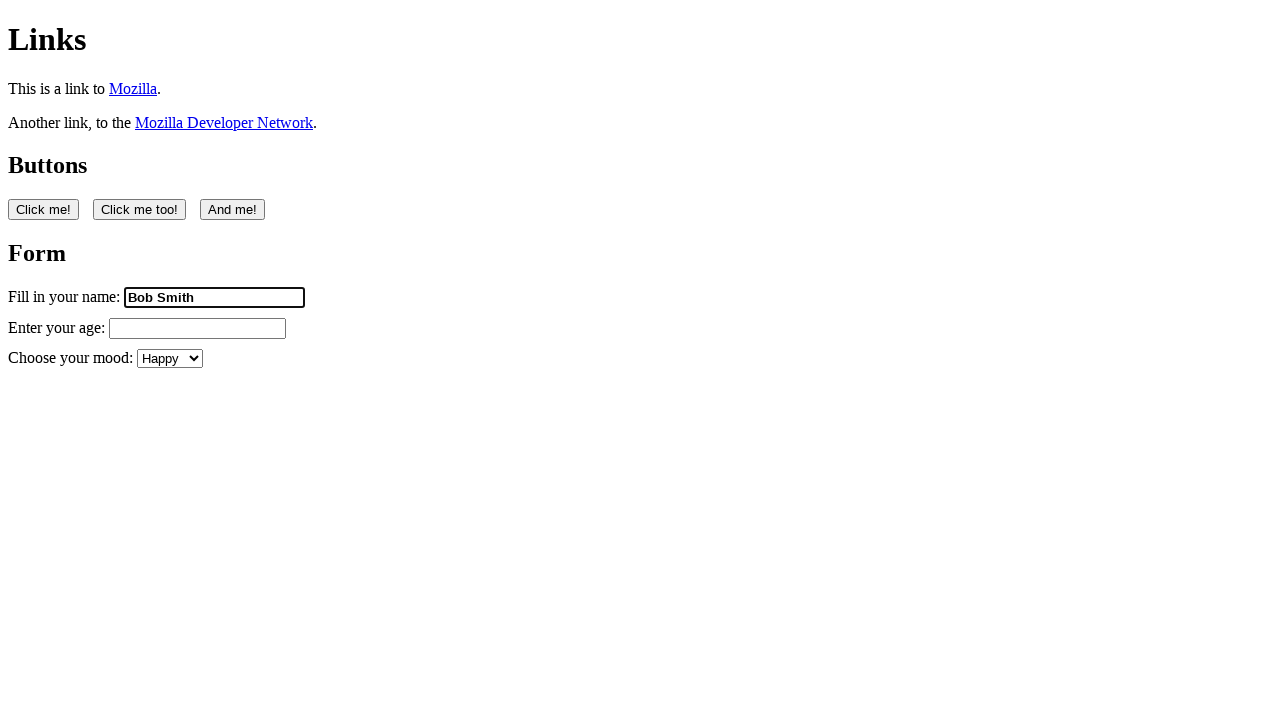

Pressed Tab to move focus from name field to age field on #name
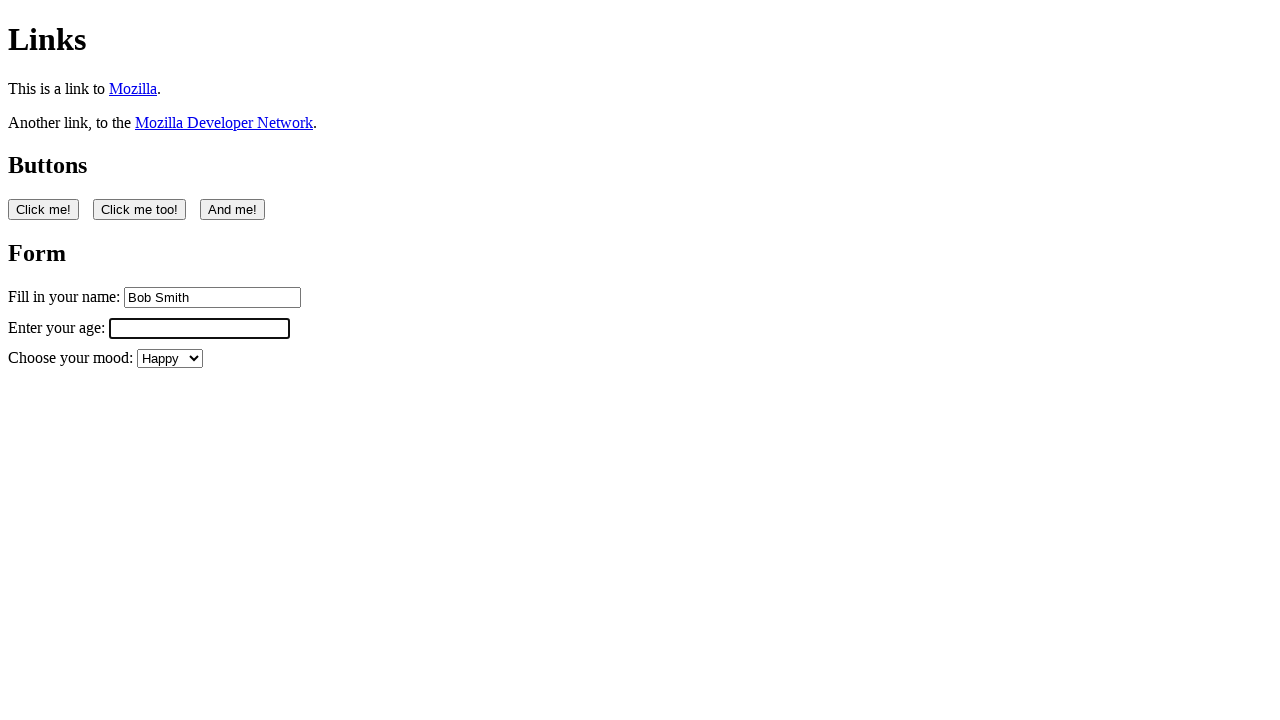

Filled age input field with '65' on #age
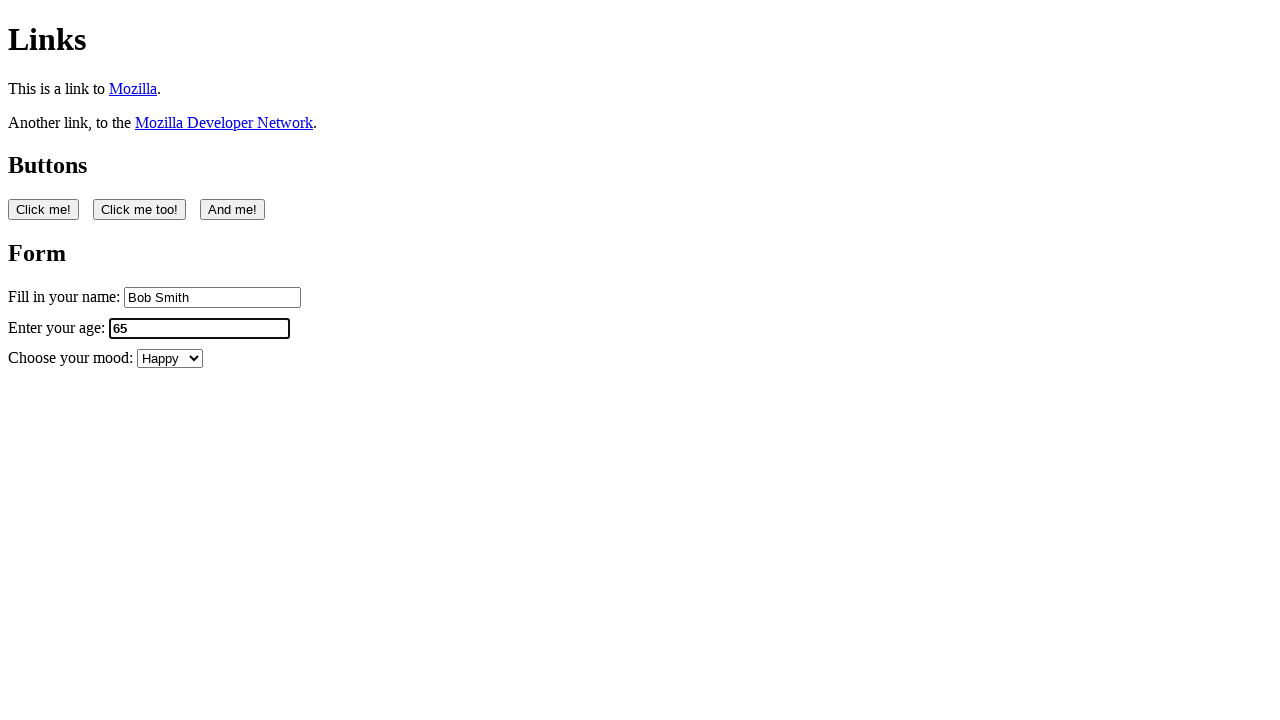

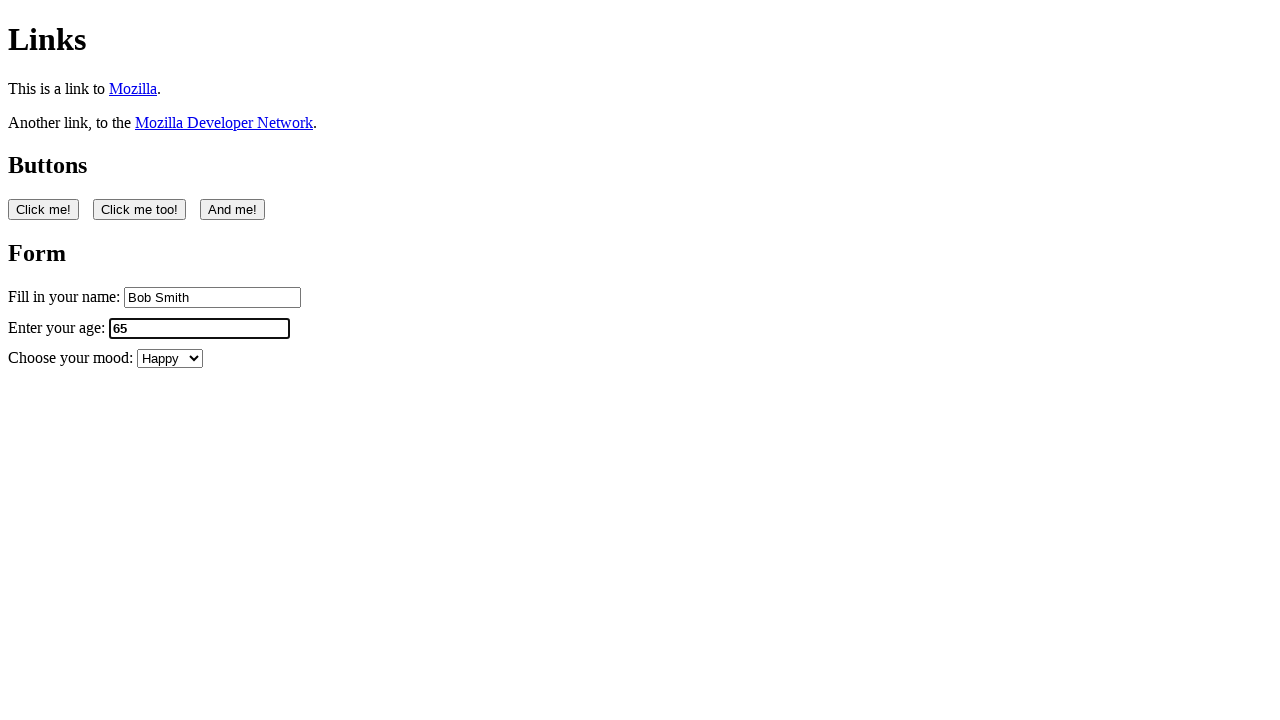